Navigates to DuckDuckGo homepage and waits for the page to load

Starting URL: https://duckduckgo.com

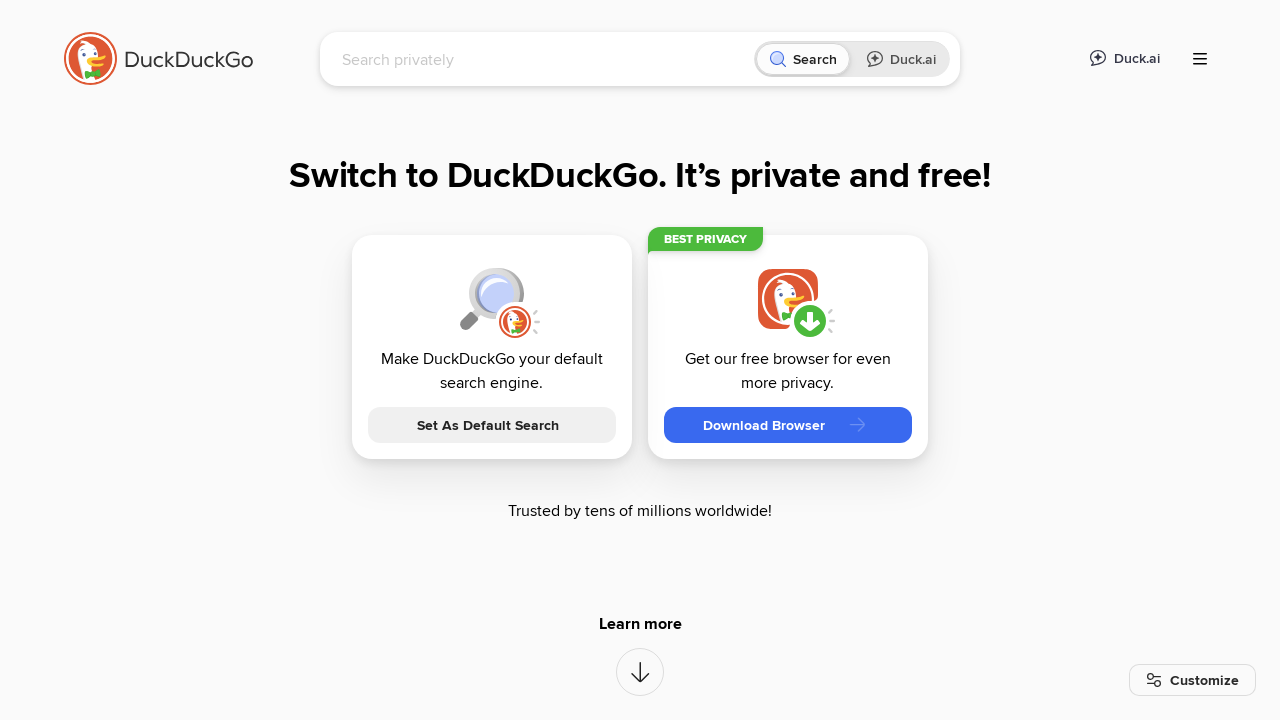

Search input field became visible, confirming DuckDuckGo homepage has loaded
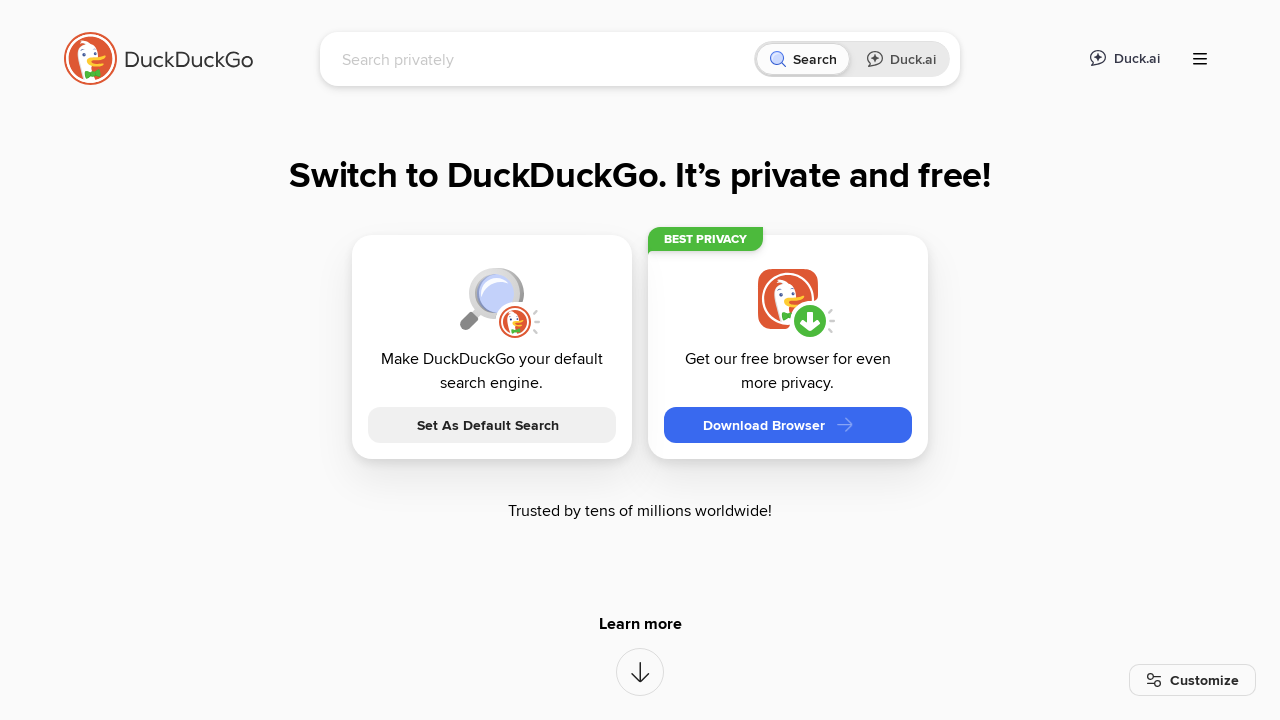

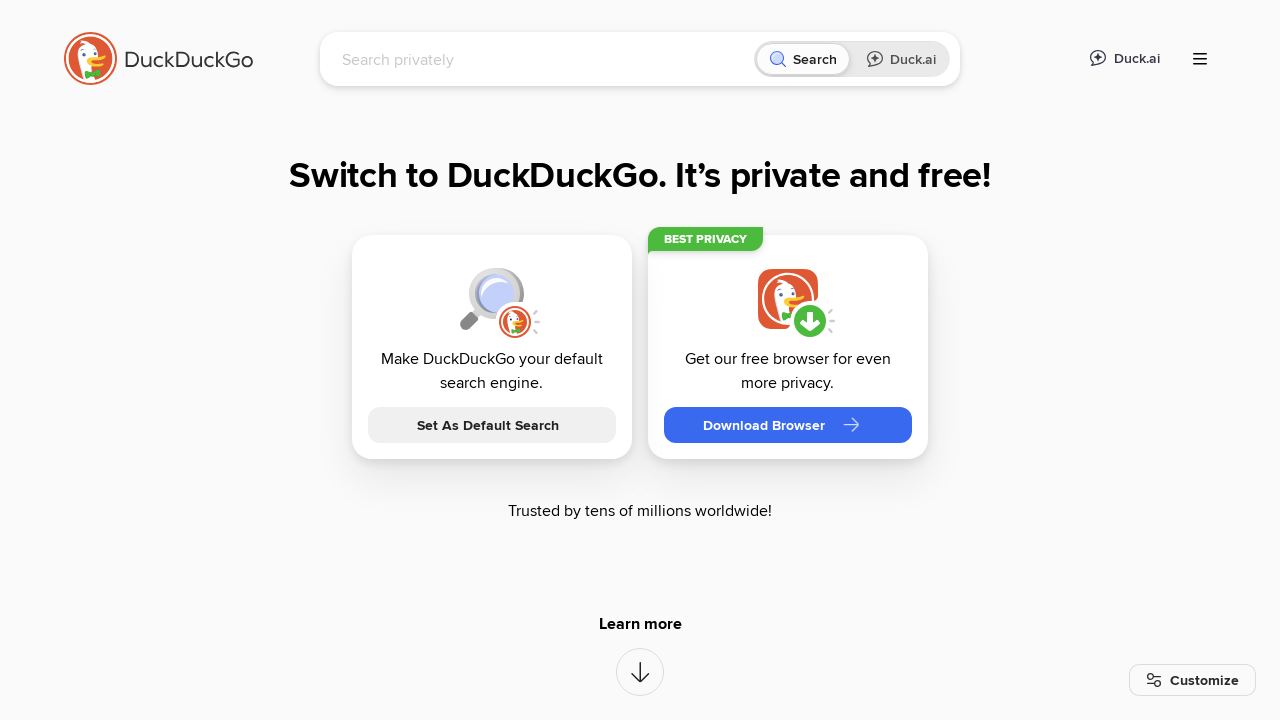